Tests a slow calculator web application by setting a delay value, then performing a simple addition calculation (7 + 8) and waiting for the result.

Starting URL: https://bonigarcia.dev/selenium-webdriver-java/slow-calculator.html

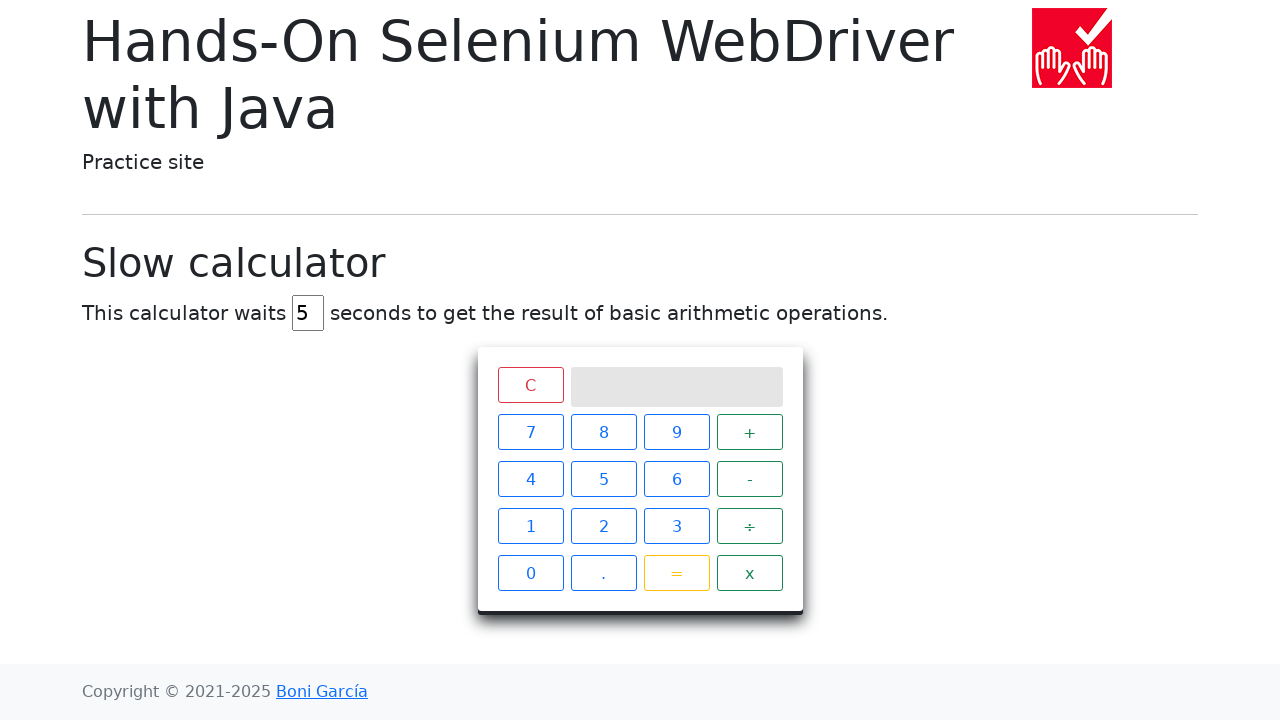

Navigated to slow calculator application
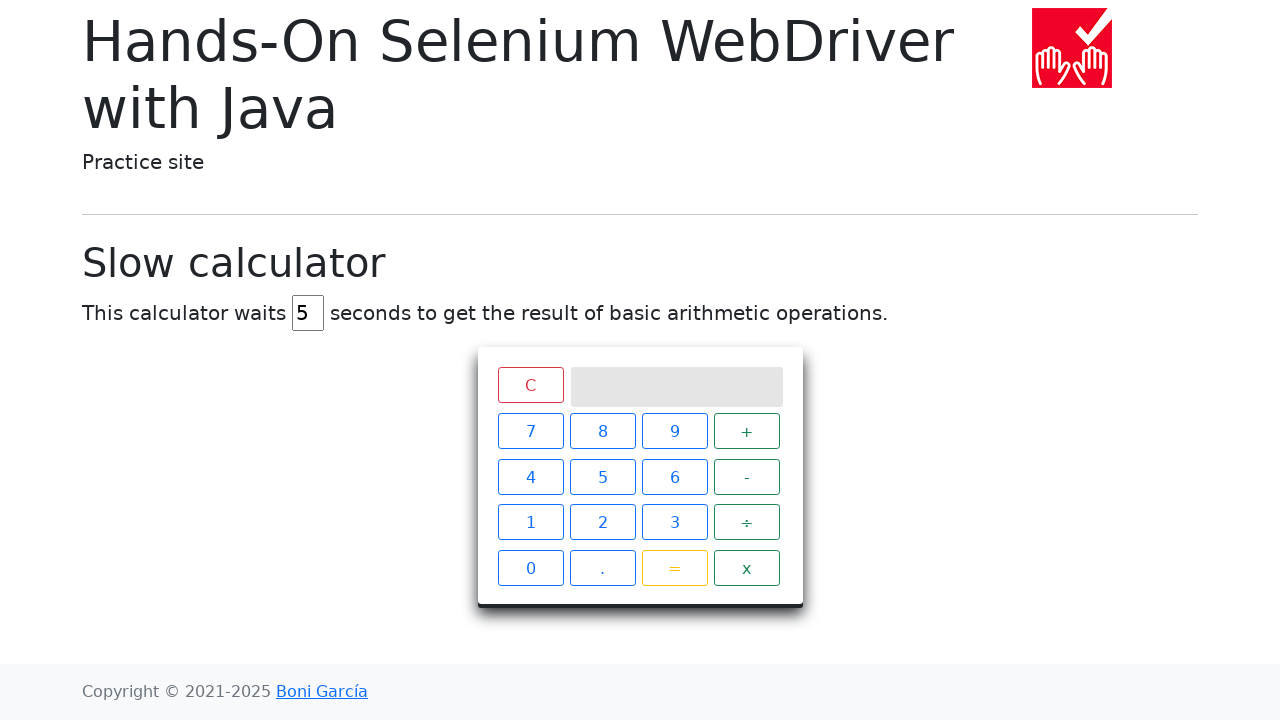

Cleared the delay input field on input#delay
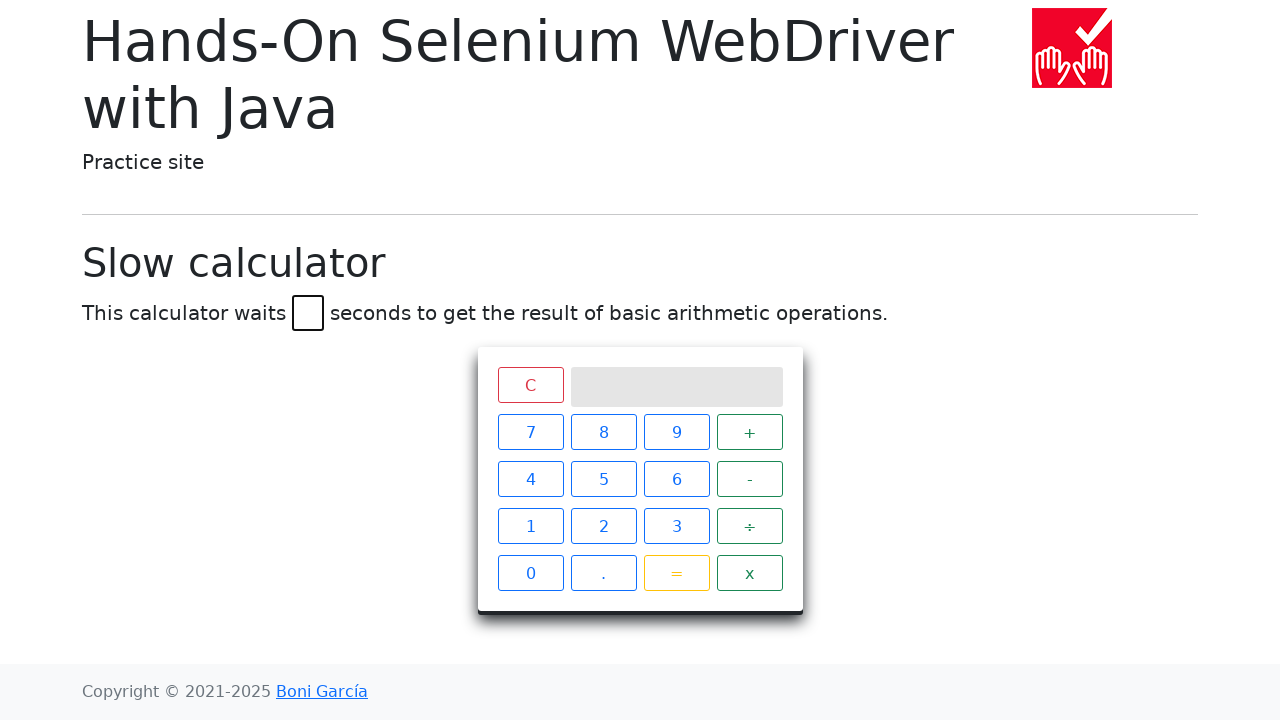

Set delay value to 45 seconds on input#delay
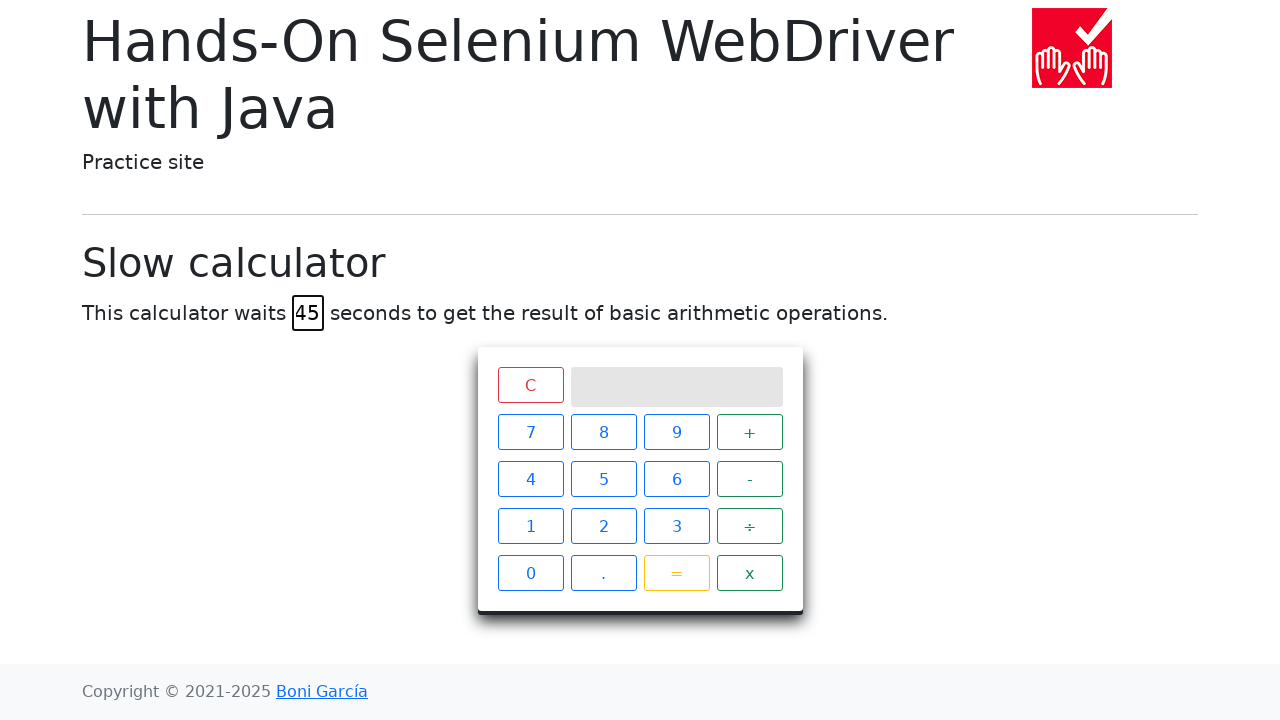

Clicked number 7 at (530, 432) on xpath=//*[text()='7']
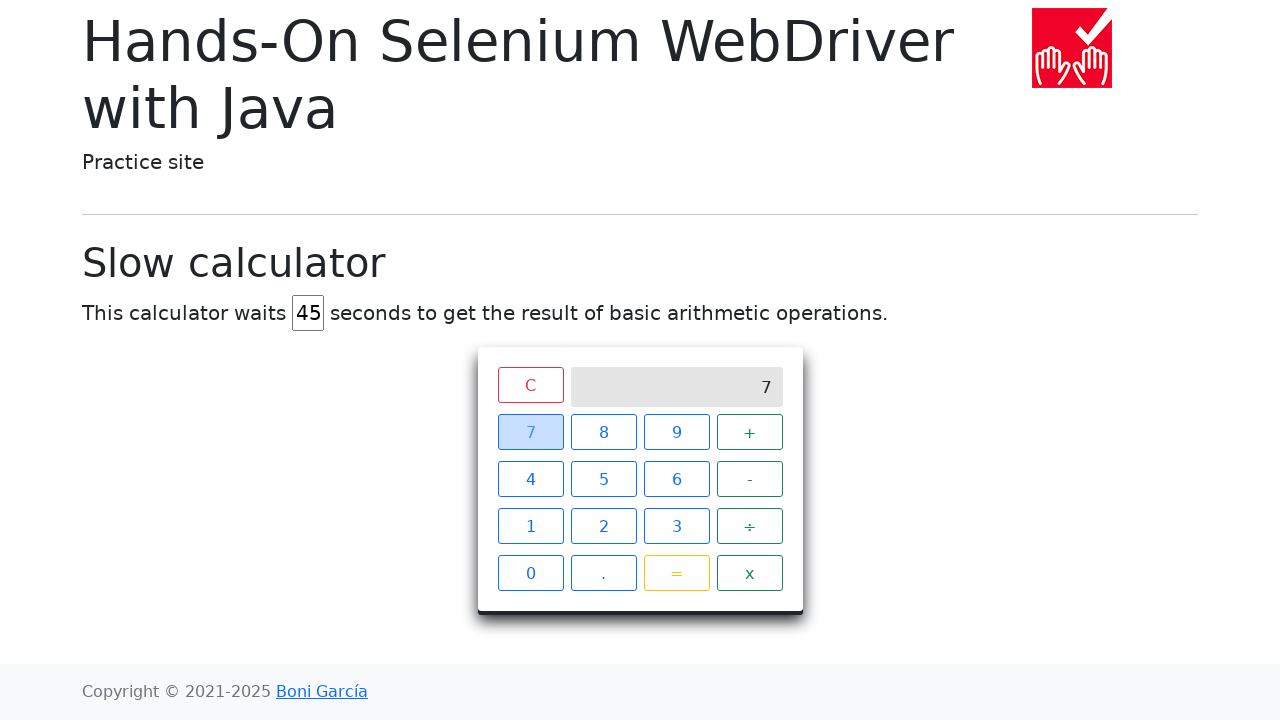

Clicked plus operator at (750, 432) on xpath=//*[text()='+']
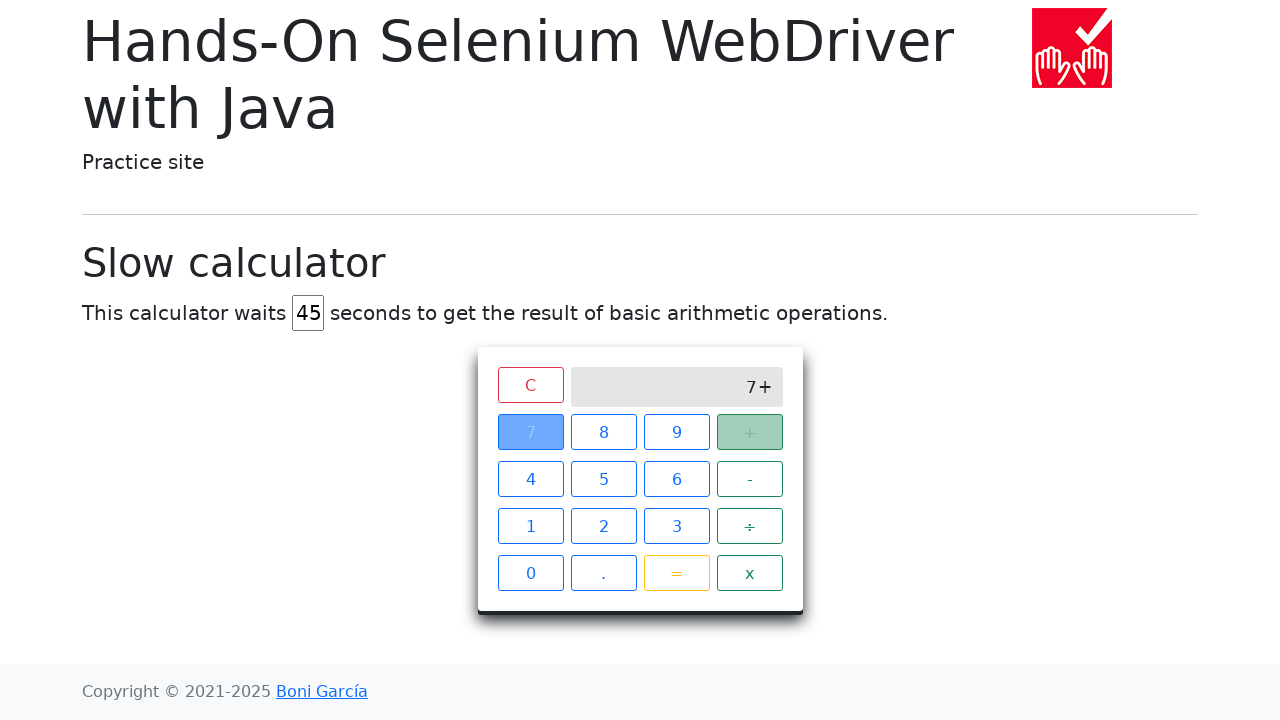

Clicked number 8 at (604, 432) on xpath=//*[text()='8']
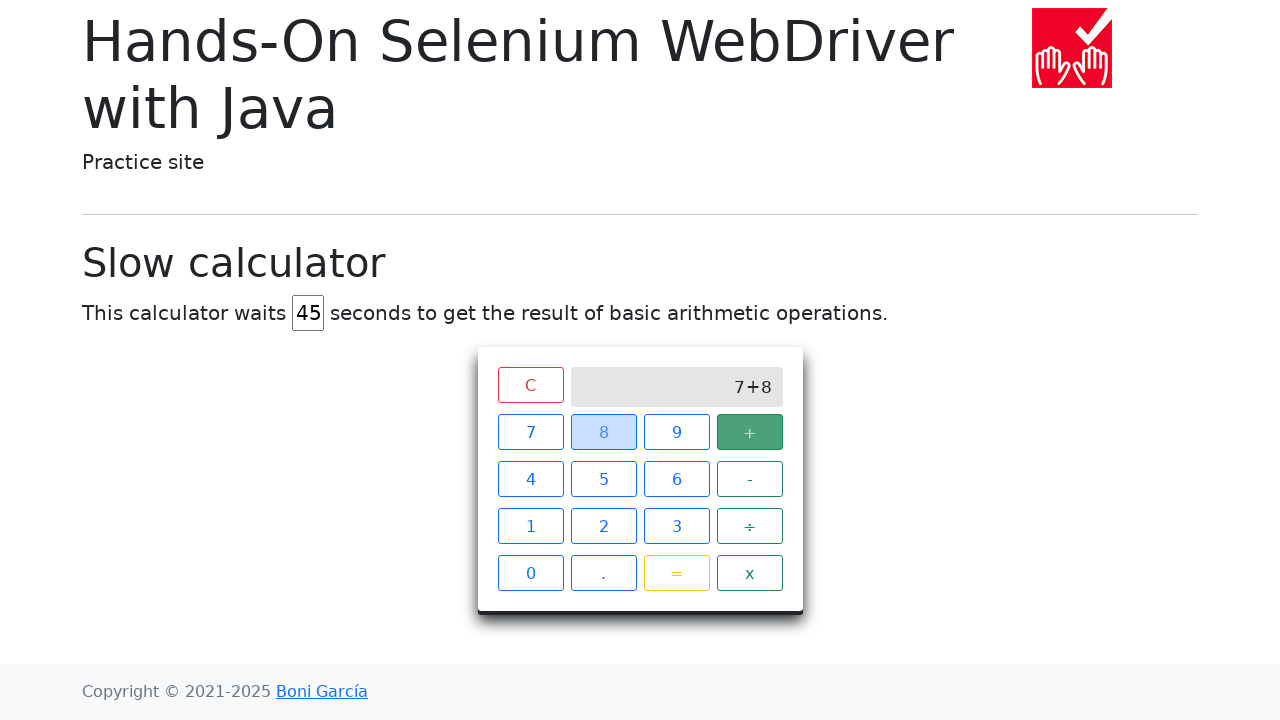

Clicked equals button to perform calculation at (676, 573) on xpath=//*[text()='=']
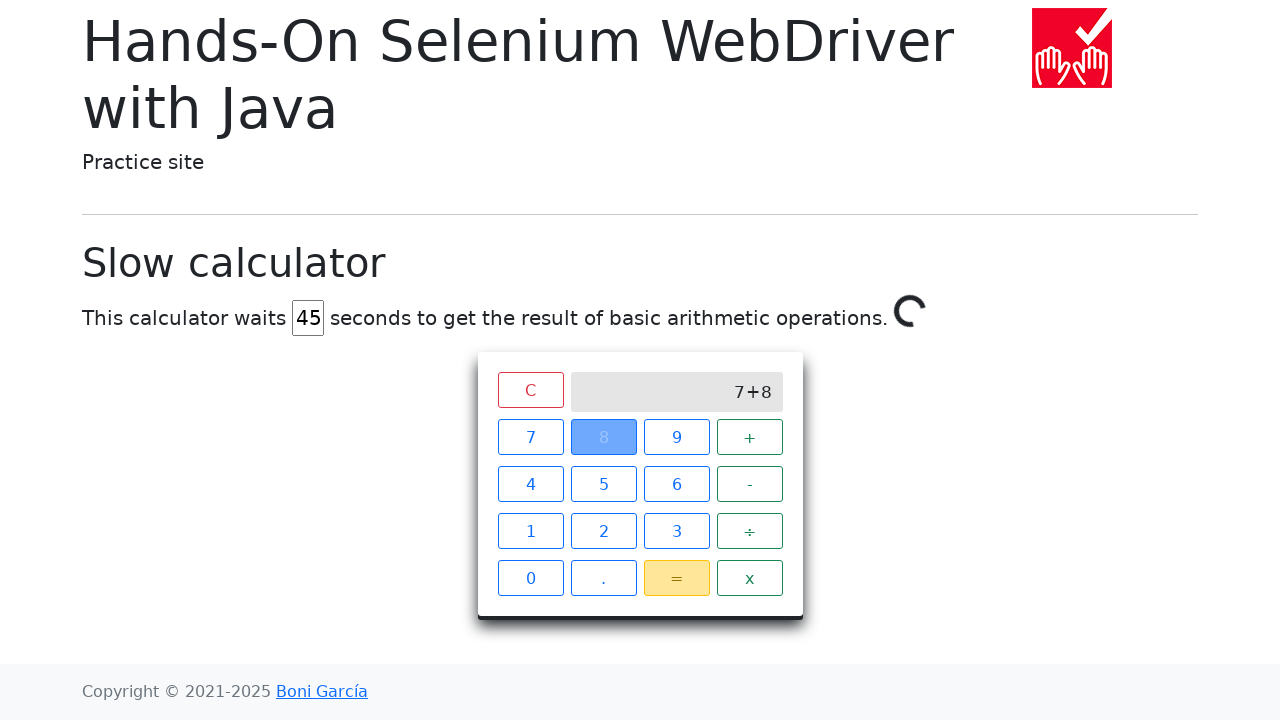

Waited 45 seconds for calculation to complete
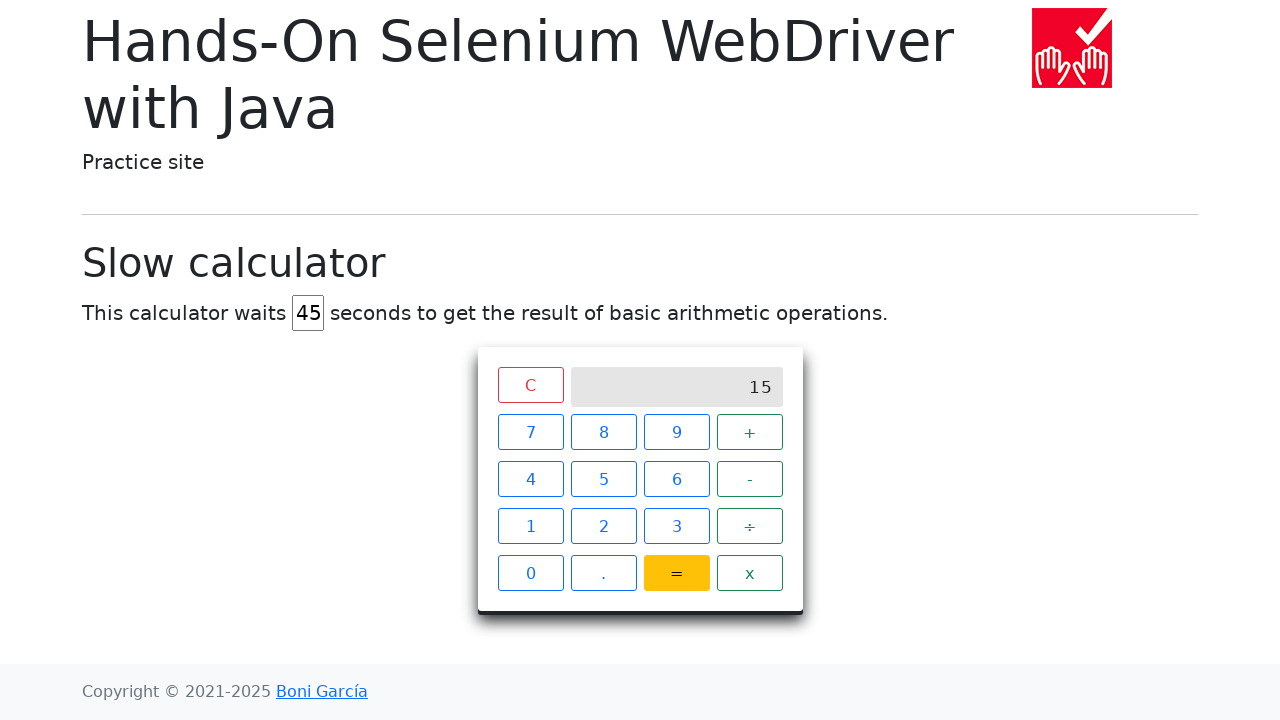

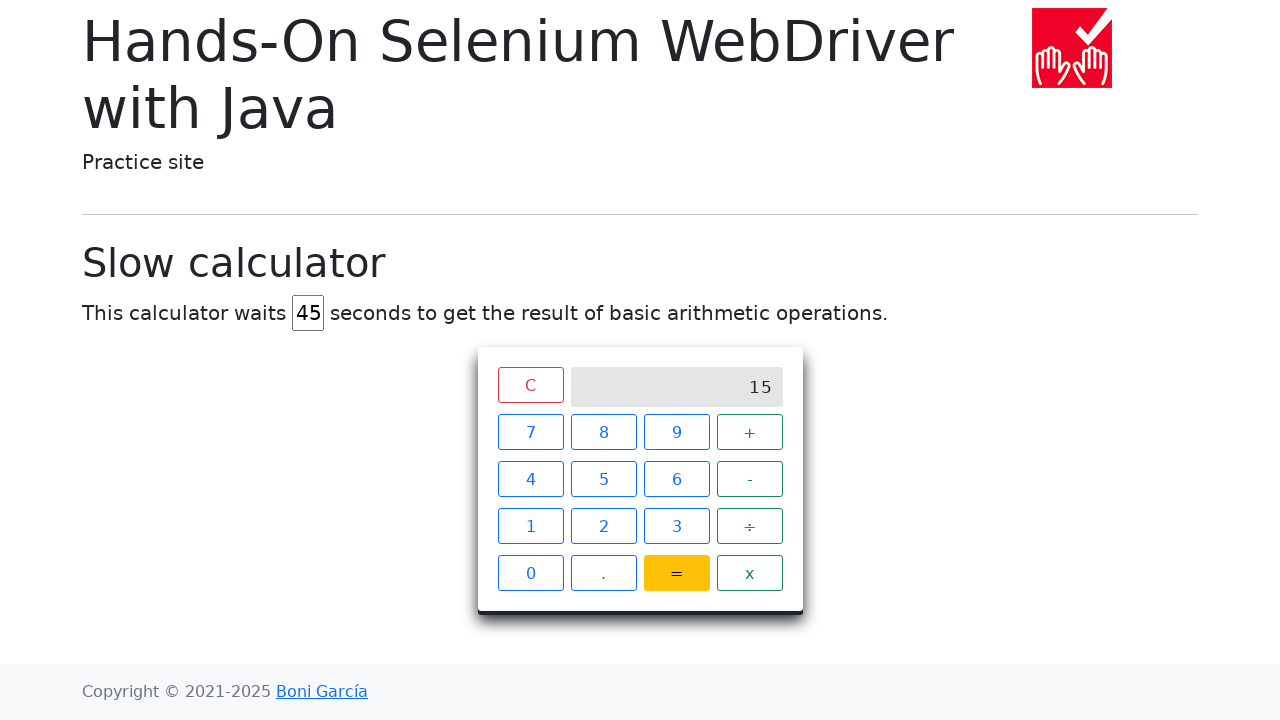